Opens the VCTC Pune website homepage. This is a minimal browser automation script that only navigates to the site without performing any additional actions.

Starting URL: https://vctcpune.com

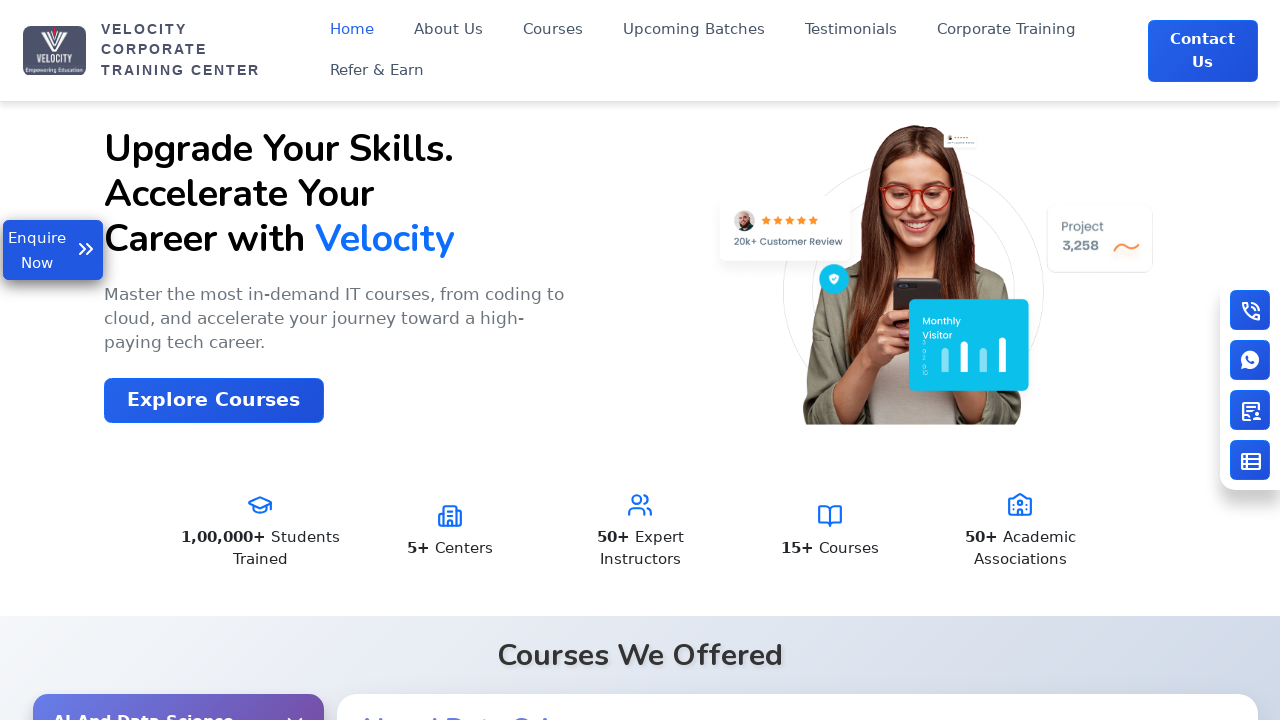

Navigated to VCTC Pune homepage and waited for DOM to load
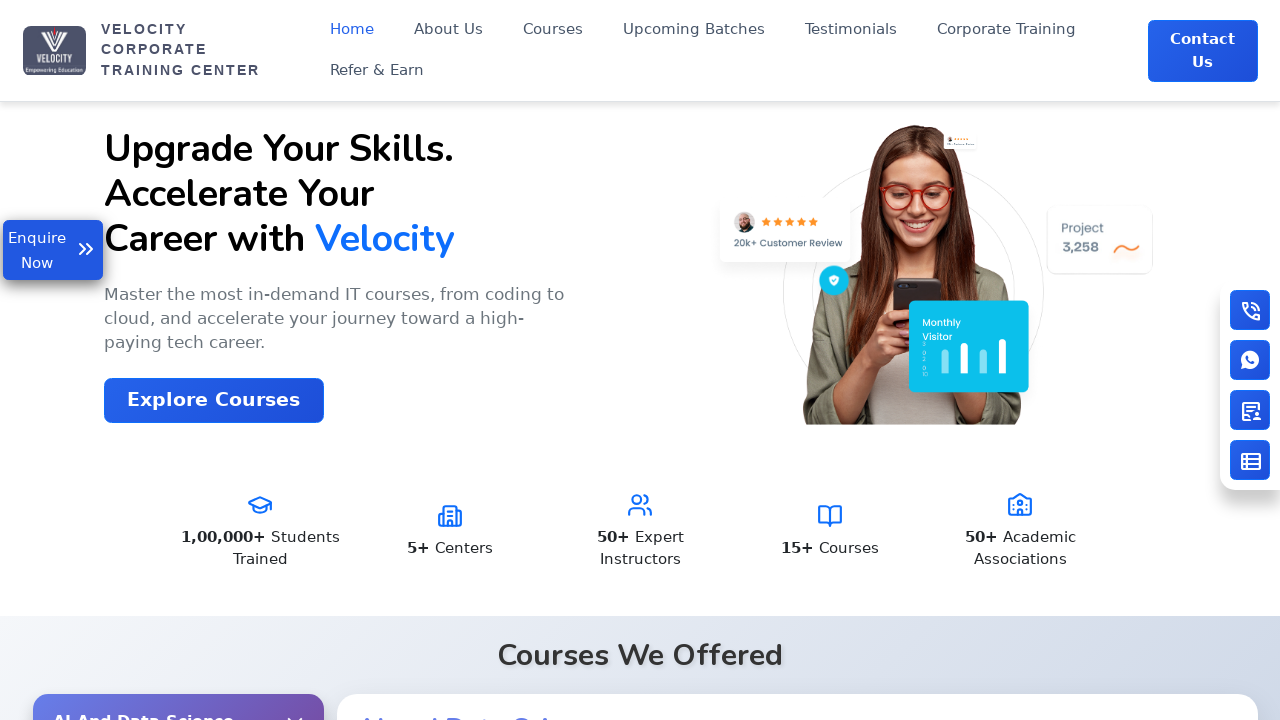

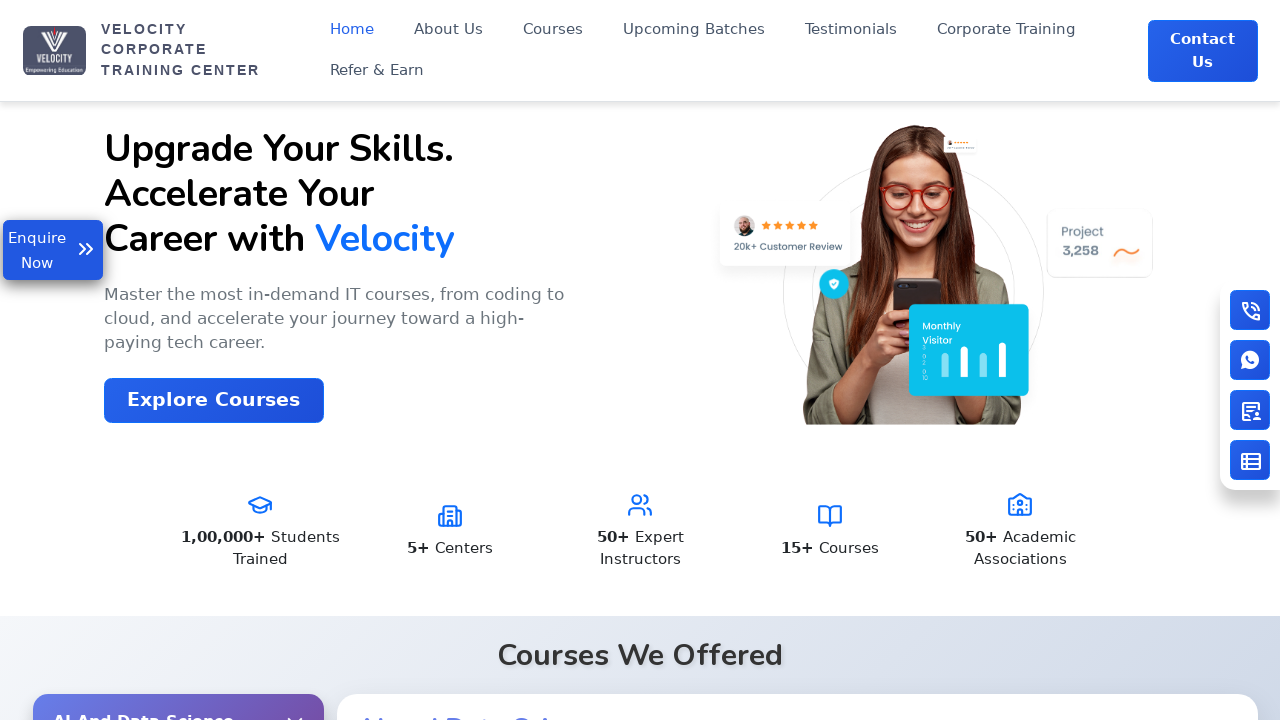